Tests that the Hacker News "newest" page displays articles and allows pagination through the "More" link to load additional articles. Verifies that articles can be loaded across multiple pages.

Starting URL: https://news.ycombinator.com/newest

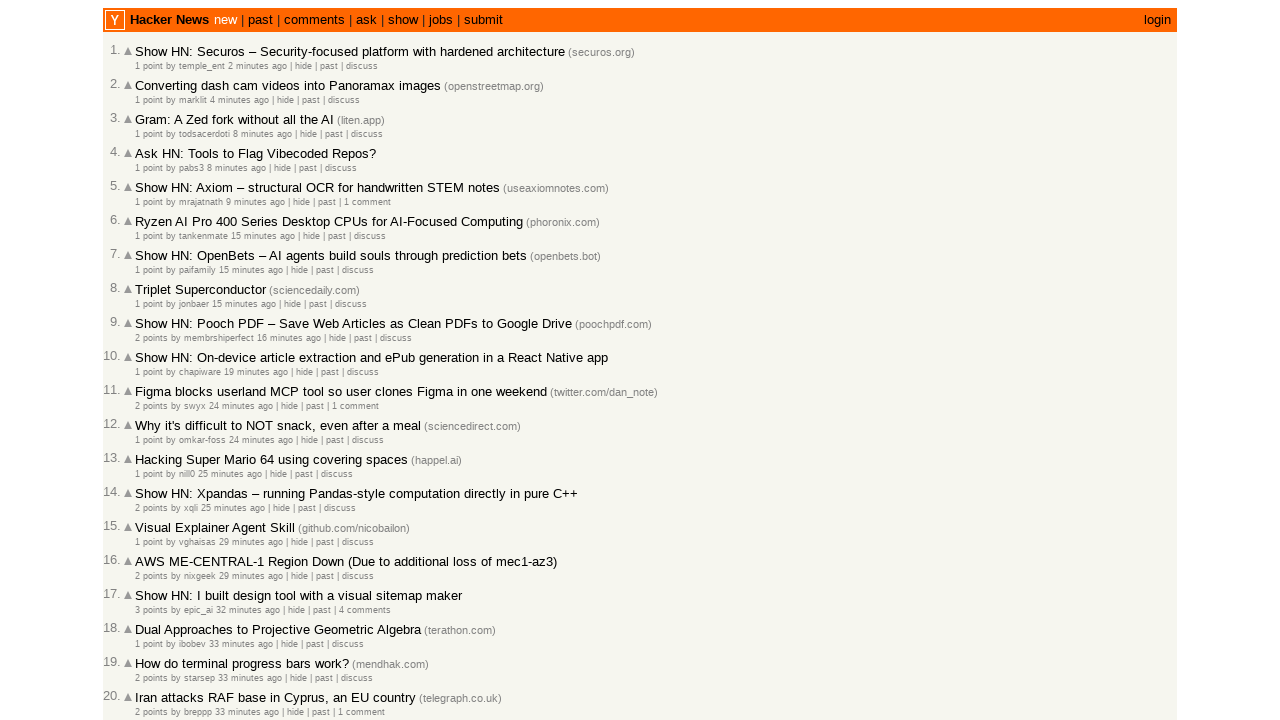

Waited for articles to load on Hacker News newest page
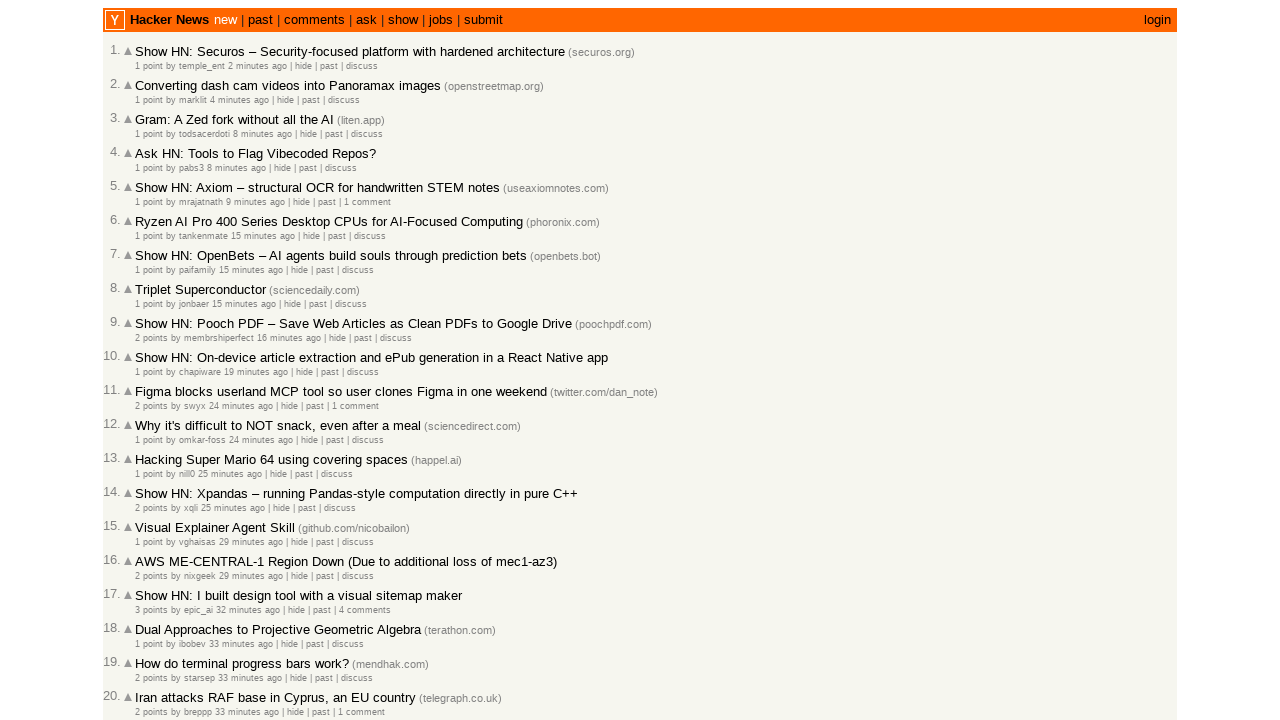

Verified 30 articles are present on first page
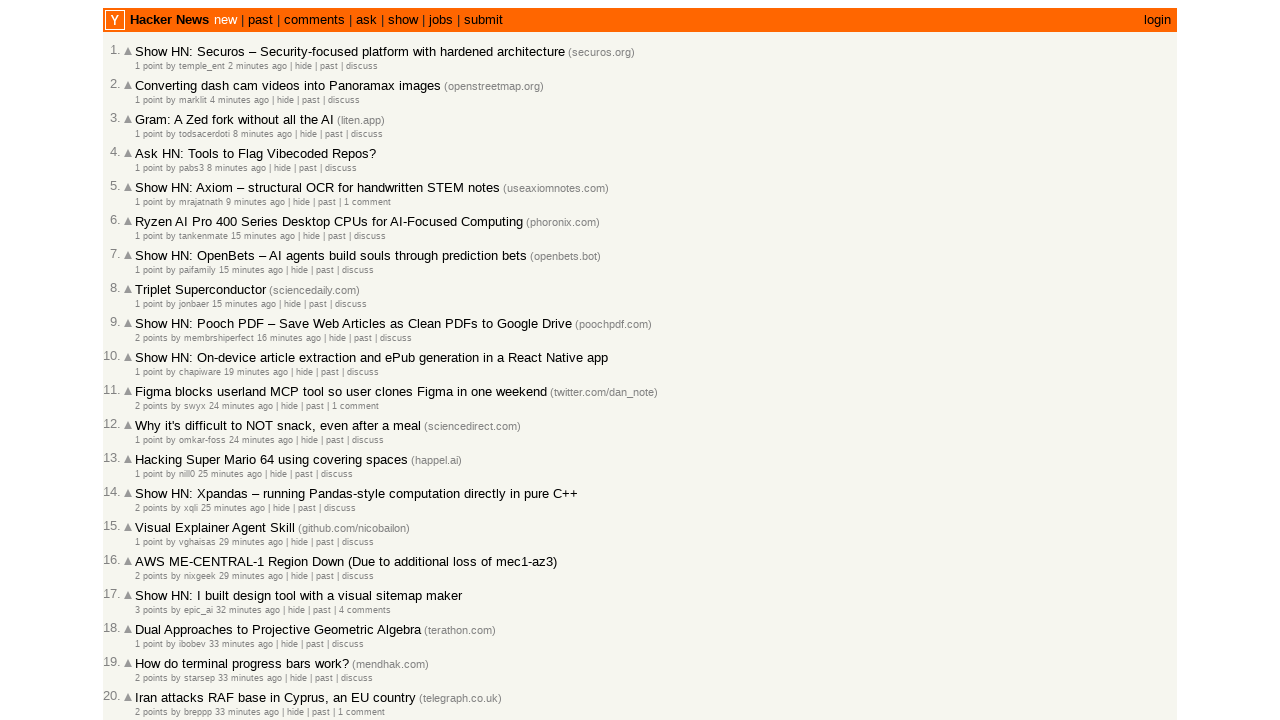

Scrolled 'More' link into view
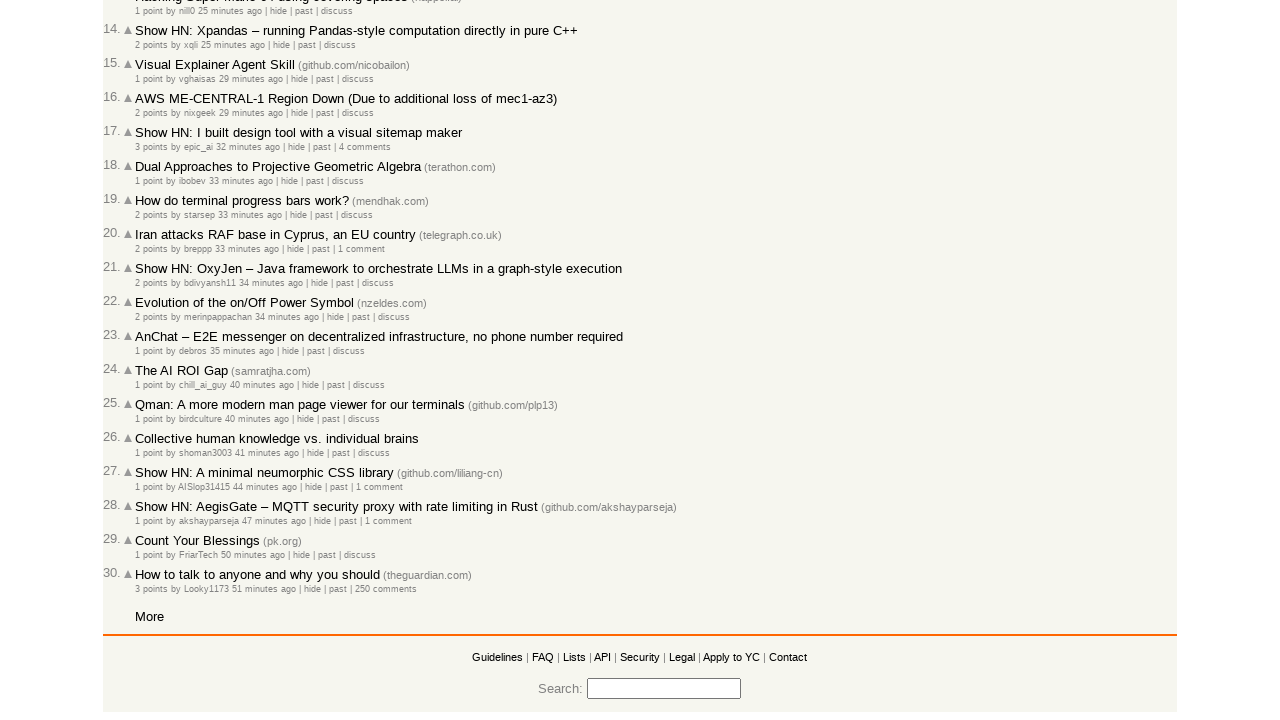

Waited for 'More' link to be visible
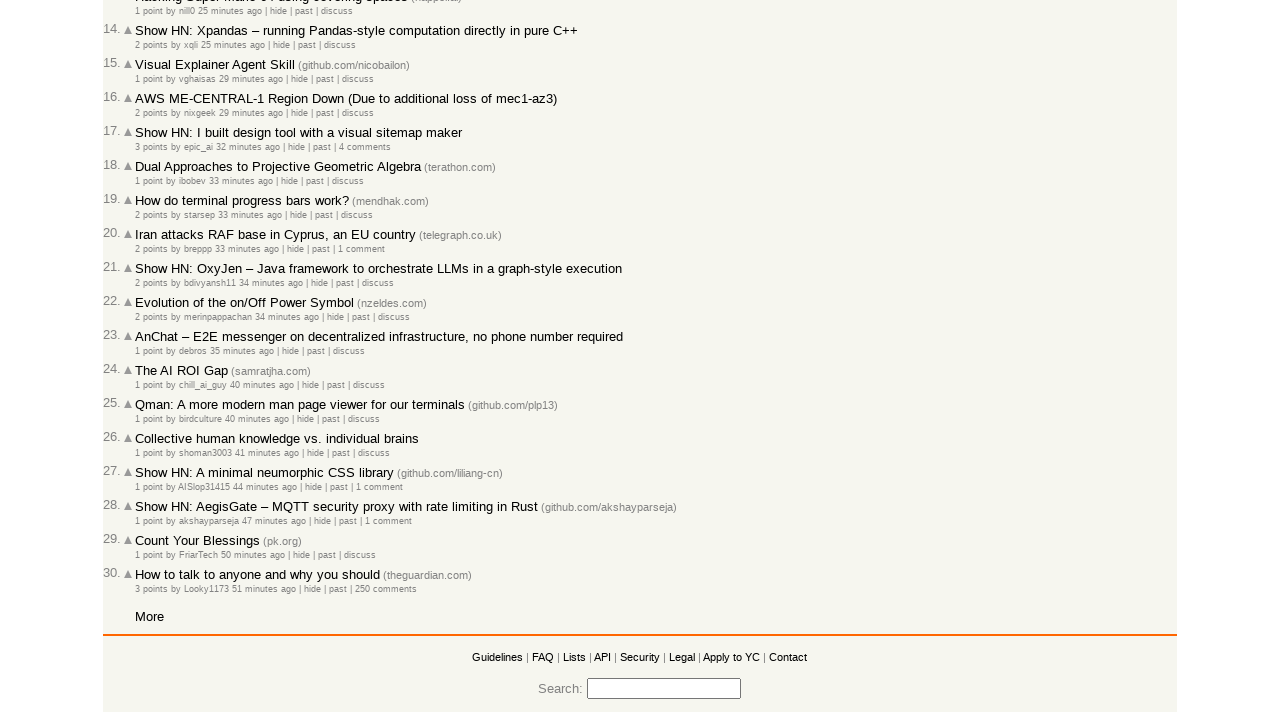

Clicked 'More' link to load second page of articles
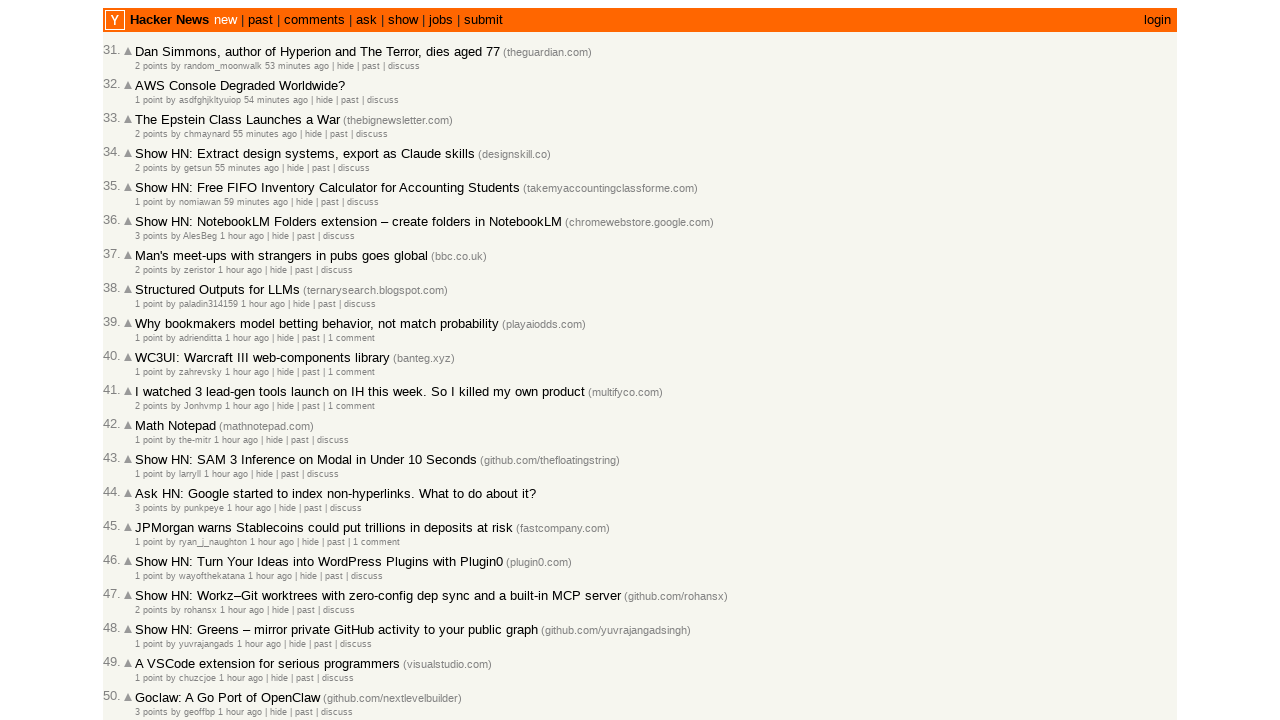

Waited for network idle state after clicking 'More'
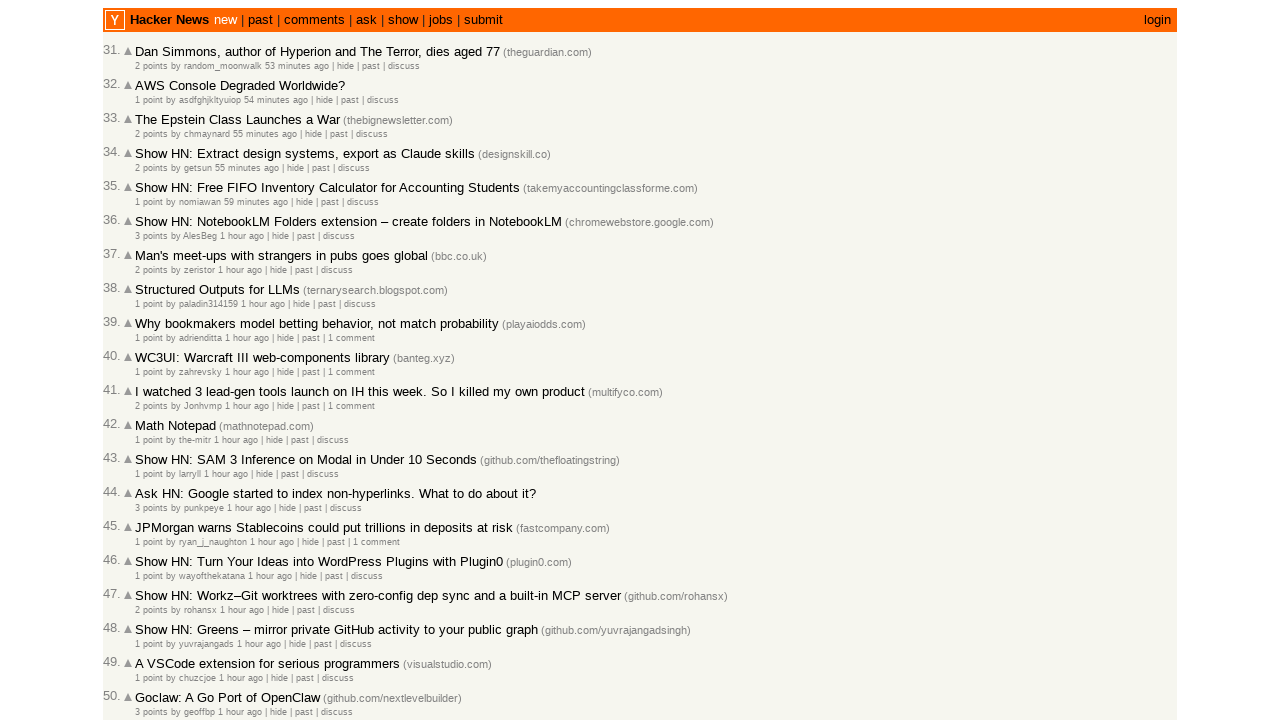

Verified articles loaded on second page
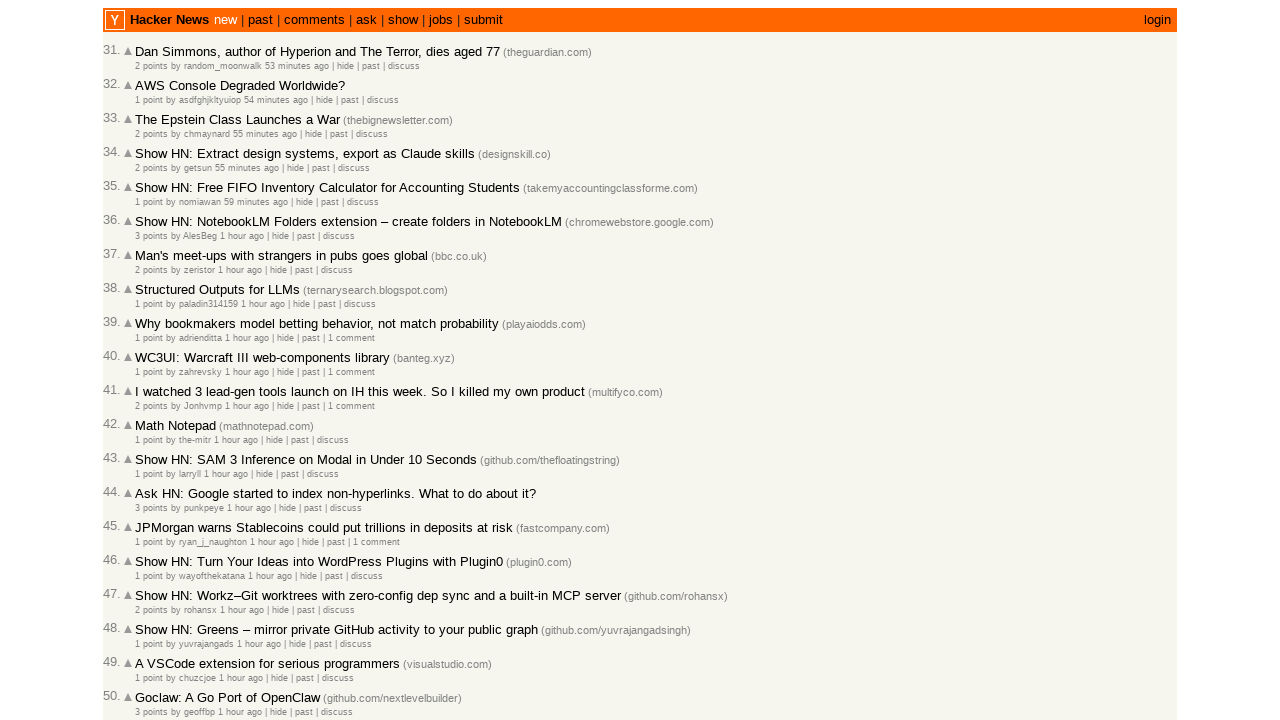

Scrolled 'More' link into view on second page
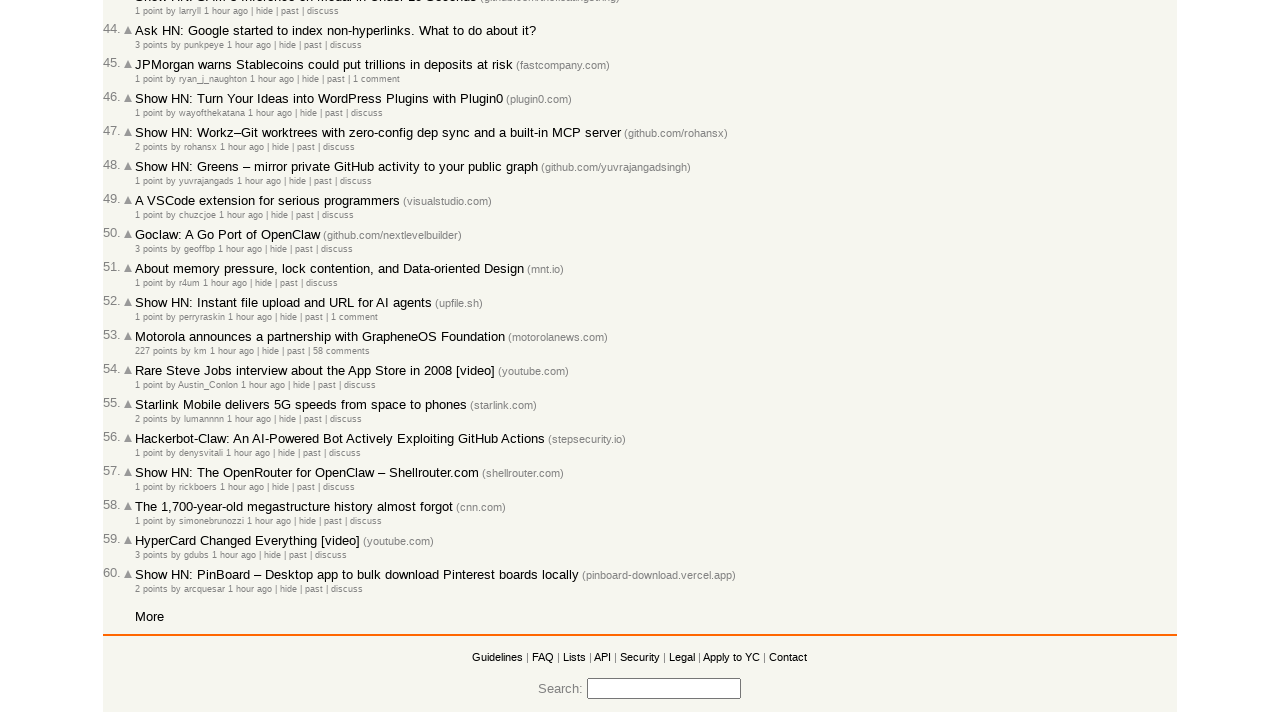

Waited for 'More' link to be visible on second page
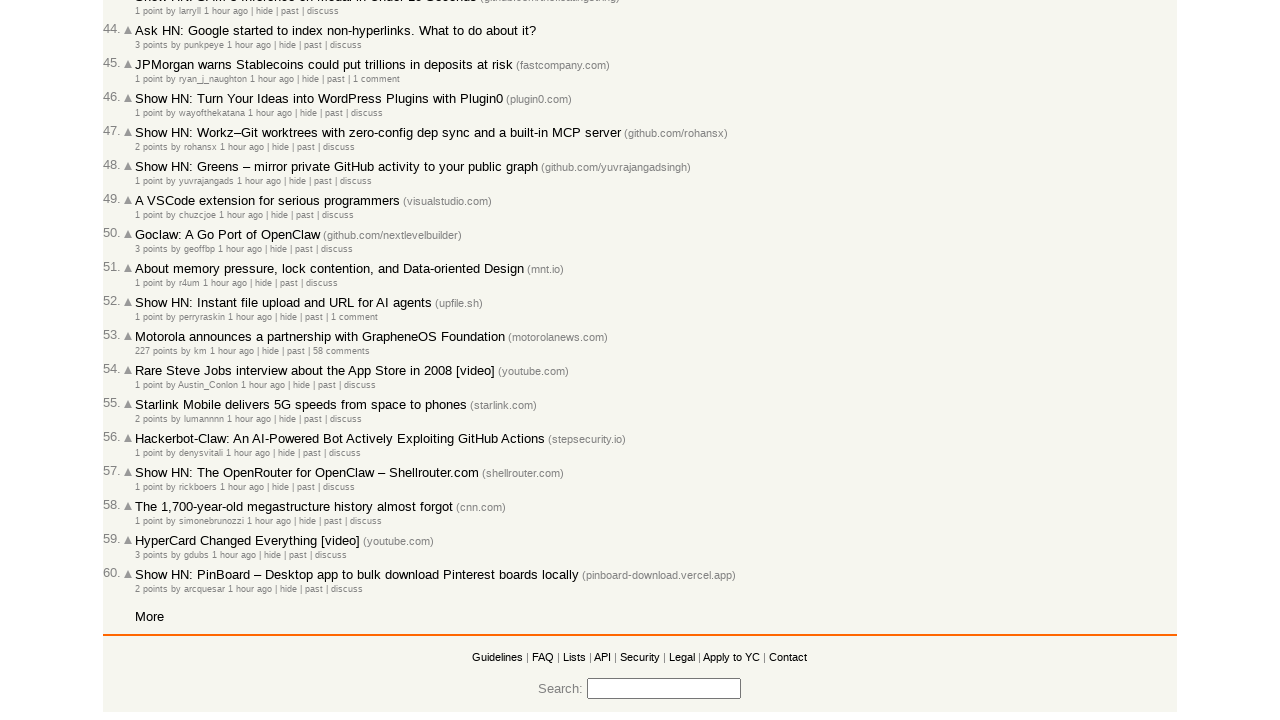

Clicked 'More' link to load third page of articles
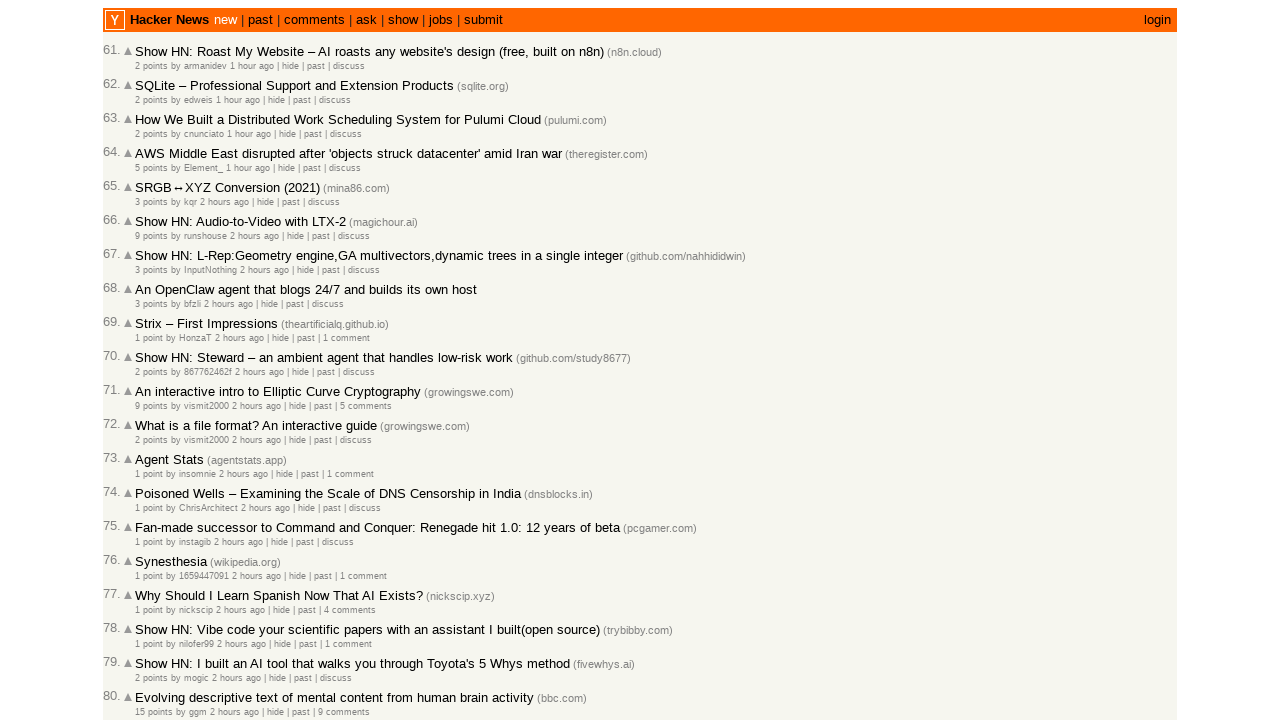

Waited for network idle state after loading third page
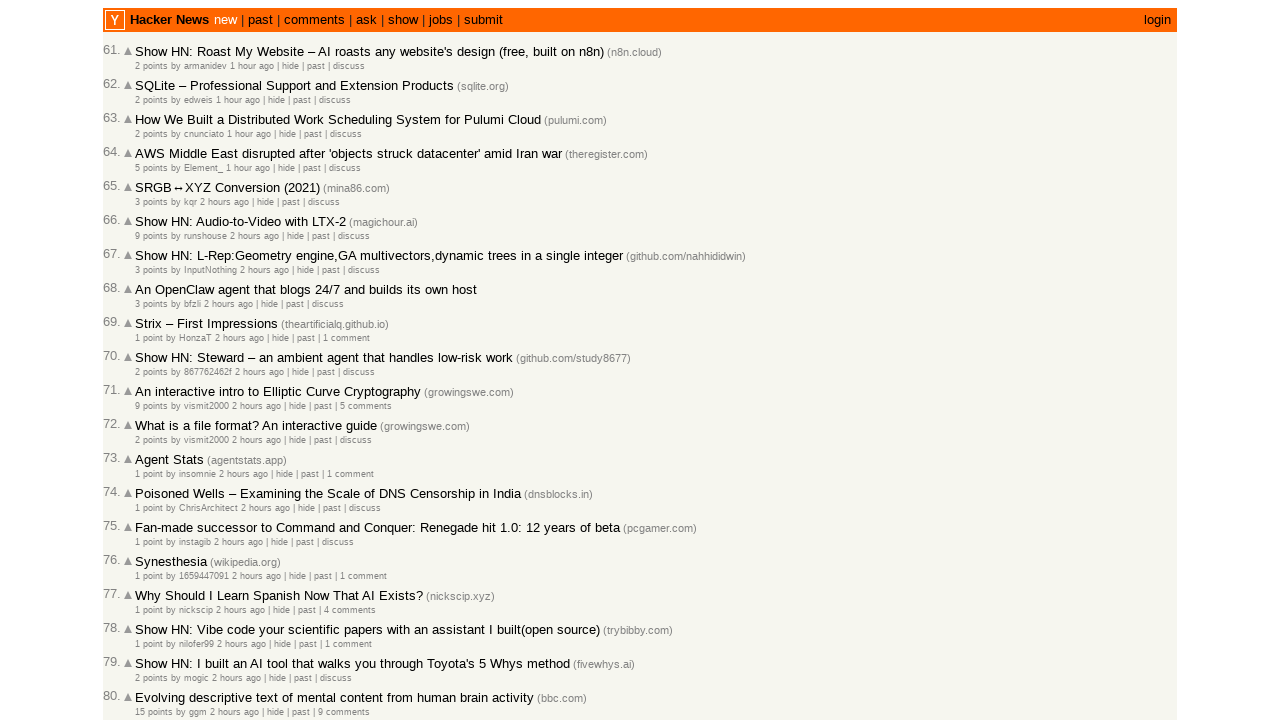

Verified articles loaded on third page
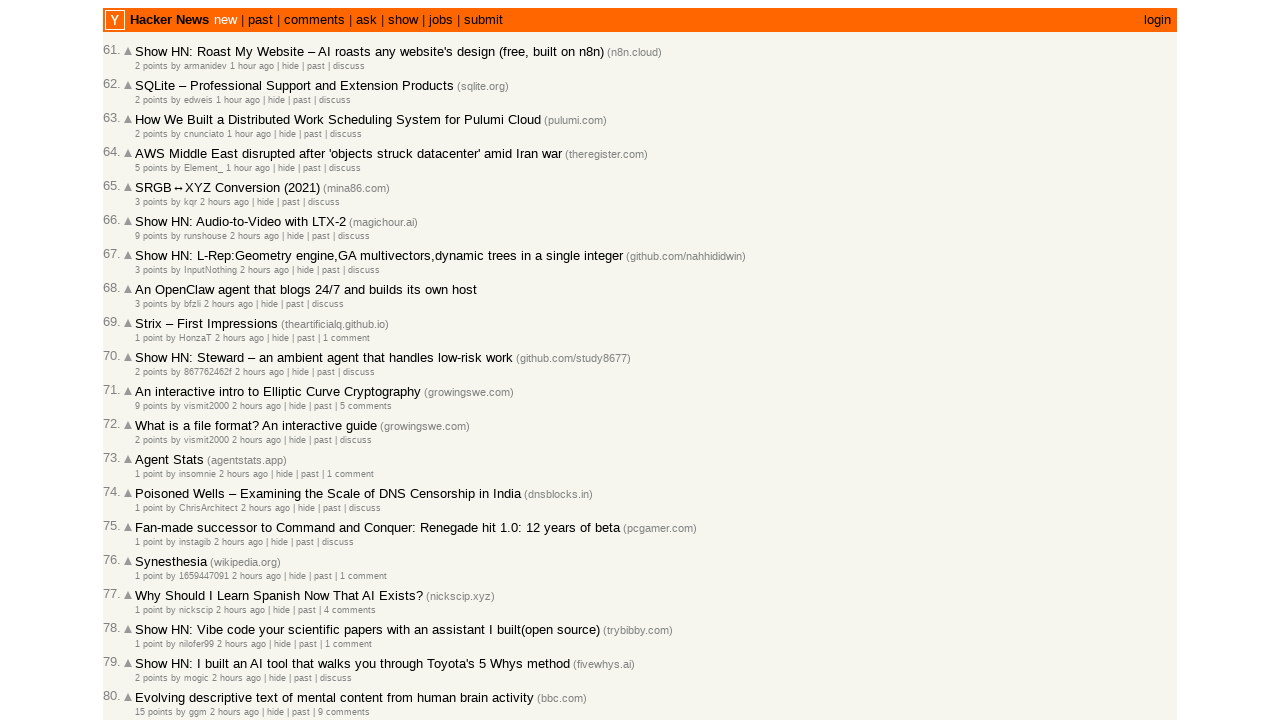

Scrolled 'More' link into view on third page
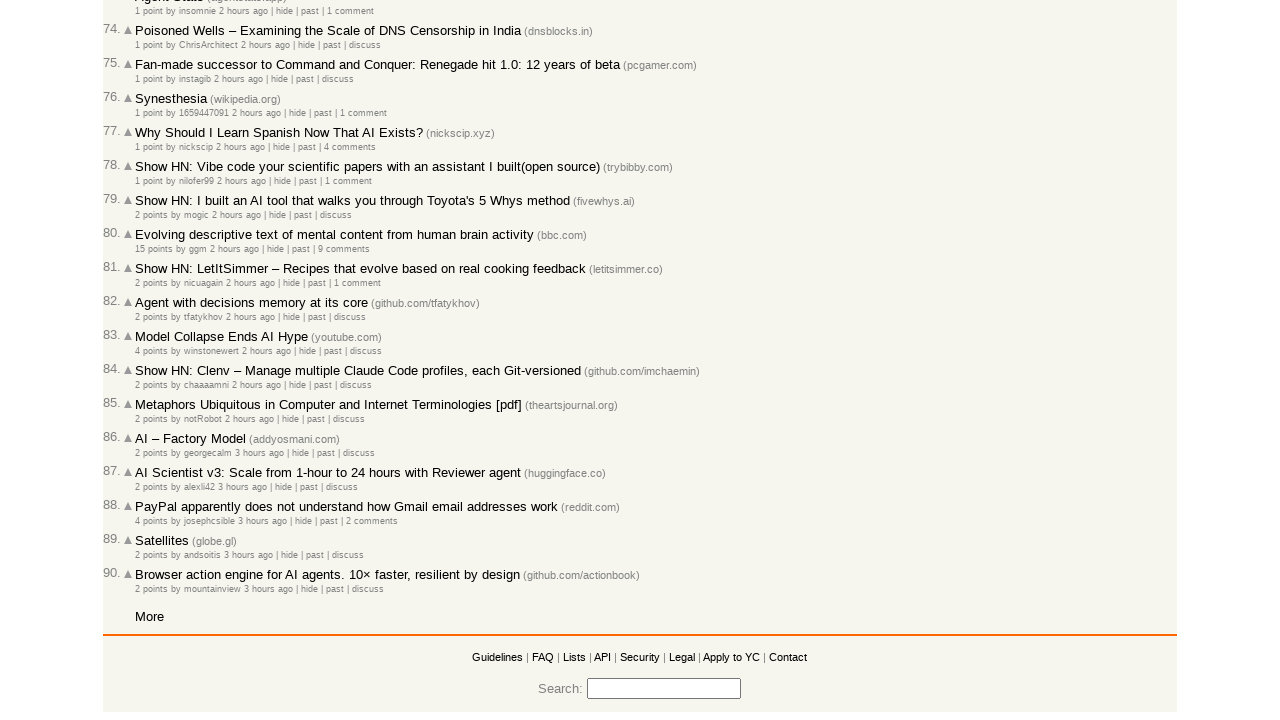

Waited for 'More' link to be visible on third page
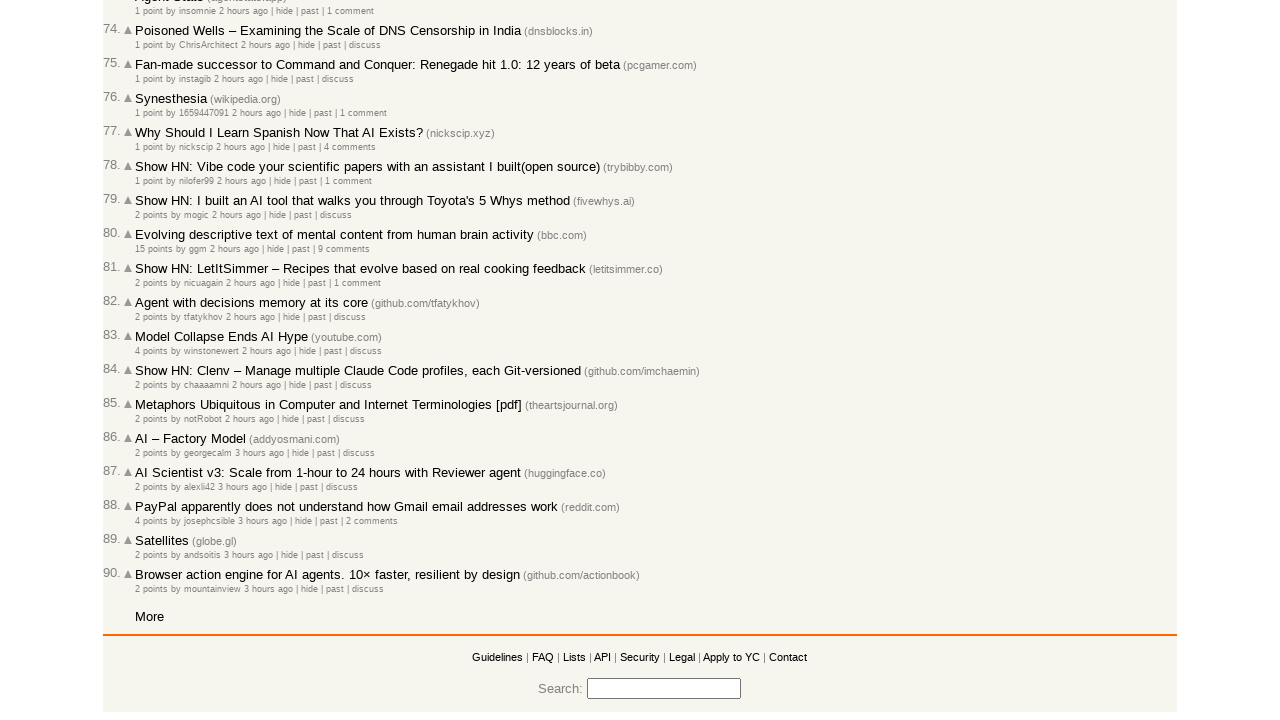

Clicked 'More' link to load fourth page of articles
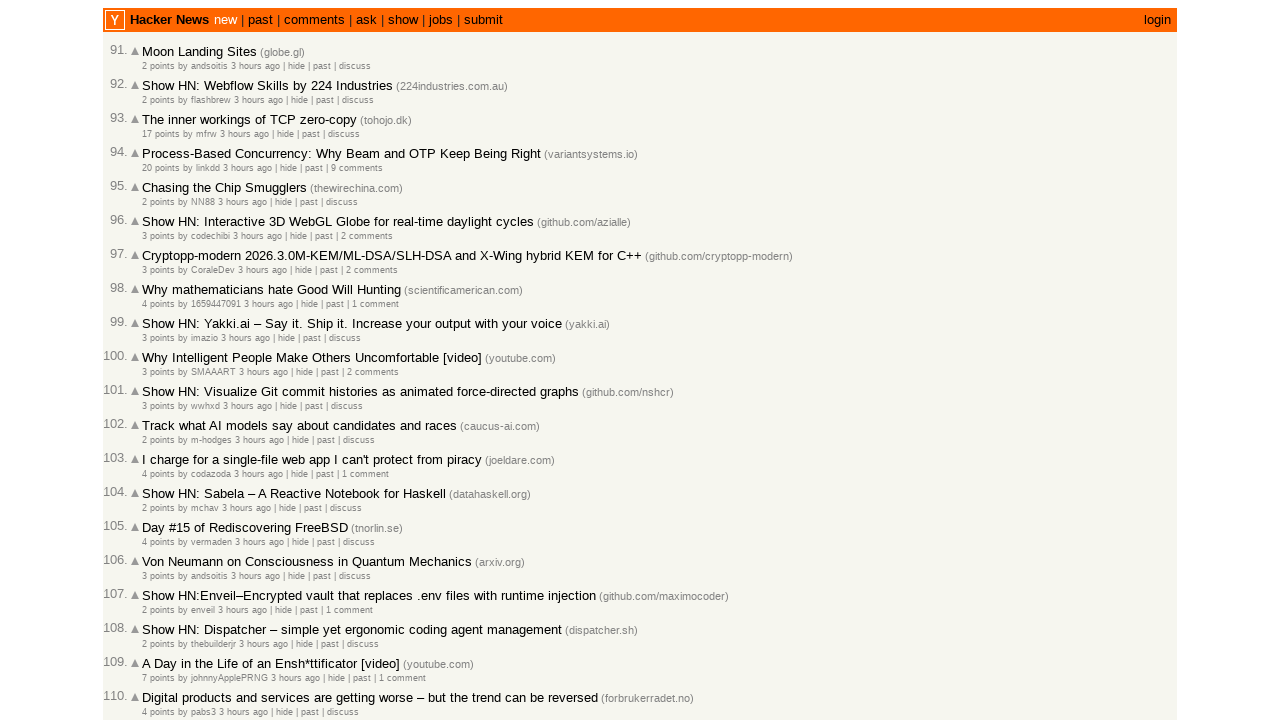

Waited for network idle state after loading fourth page
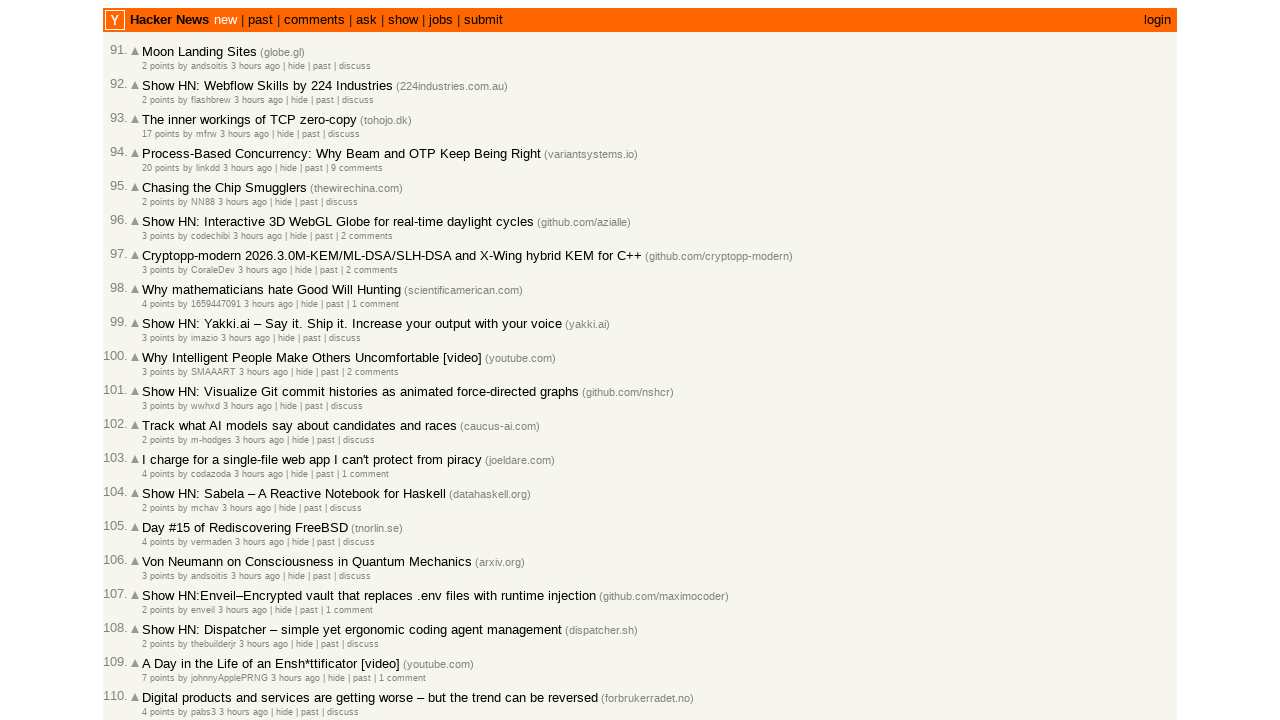

Verified articles loaded on fourth page
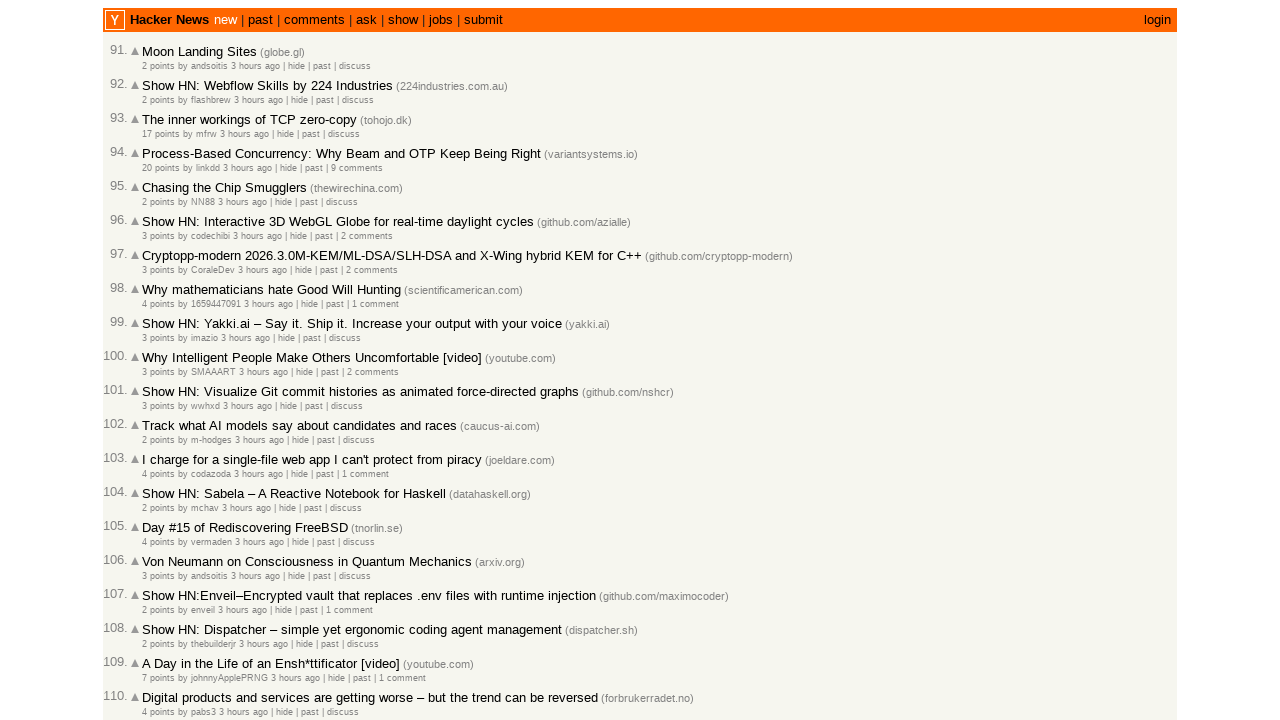

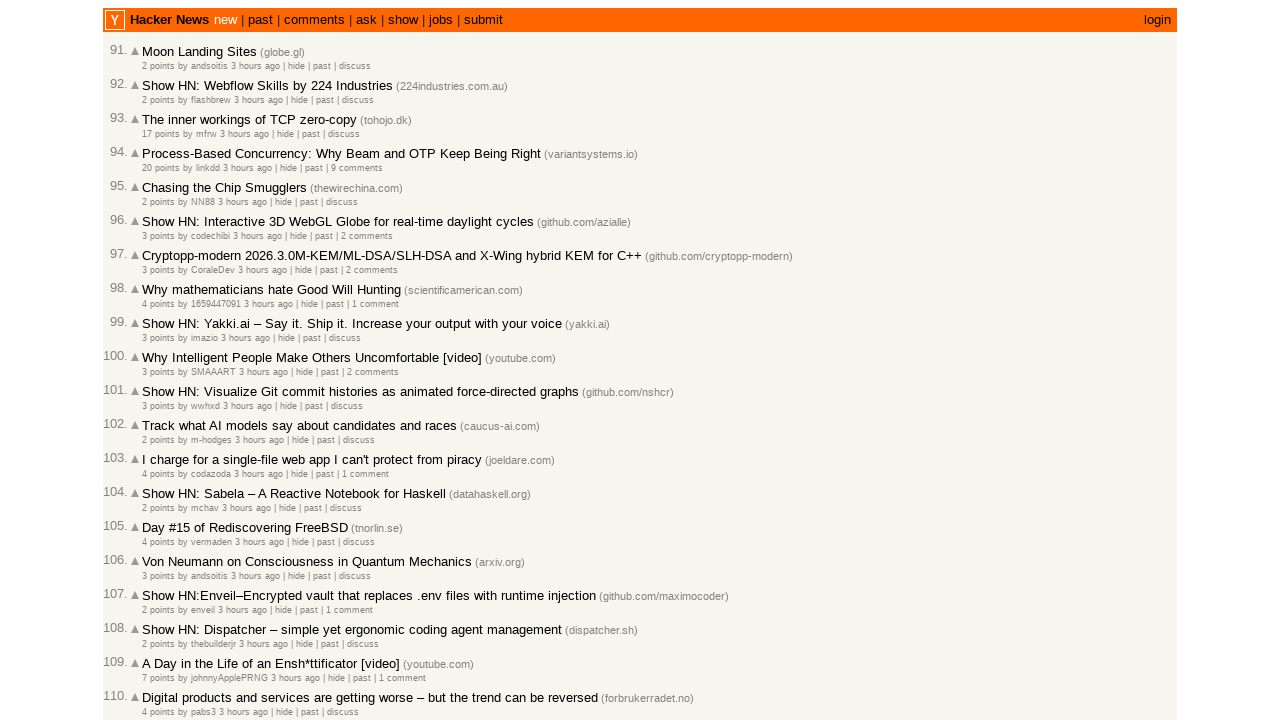